Tests handling of different JavaScript alert types (simple alert, confirm dialog, and prompt dialog) by accepting them and entering text in the prompt

Starting URL: https://letcode.in/alert

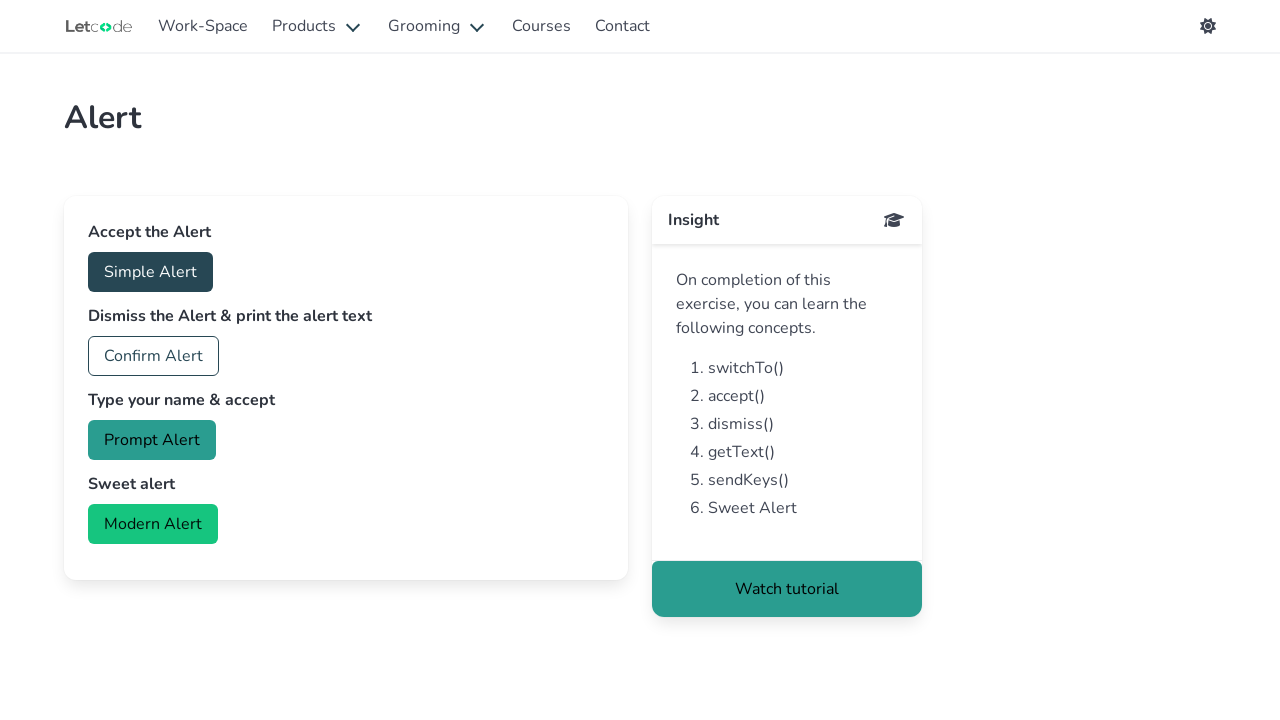

Clicked accept button to trigger simple alert at (150, 272) on #accept
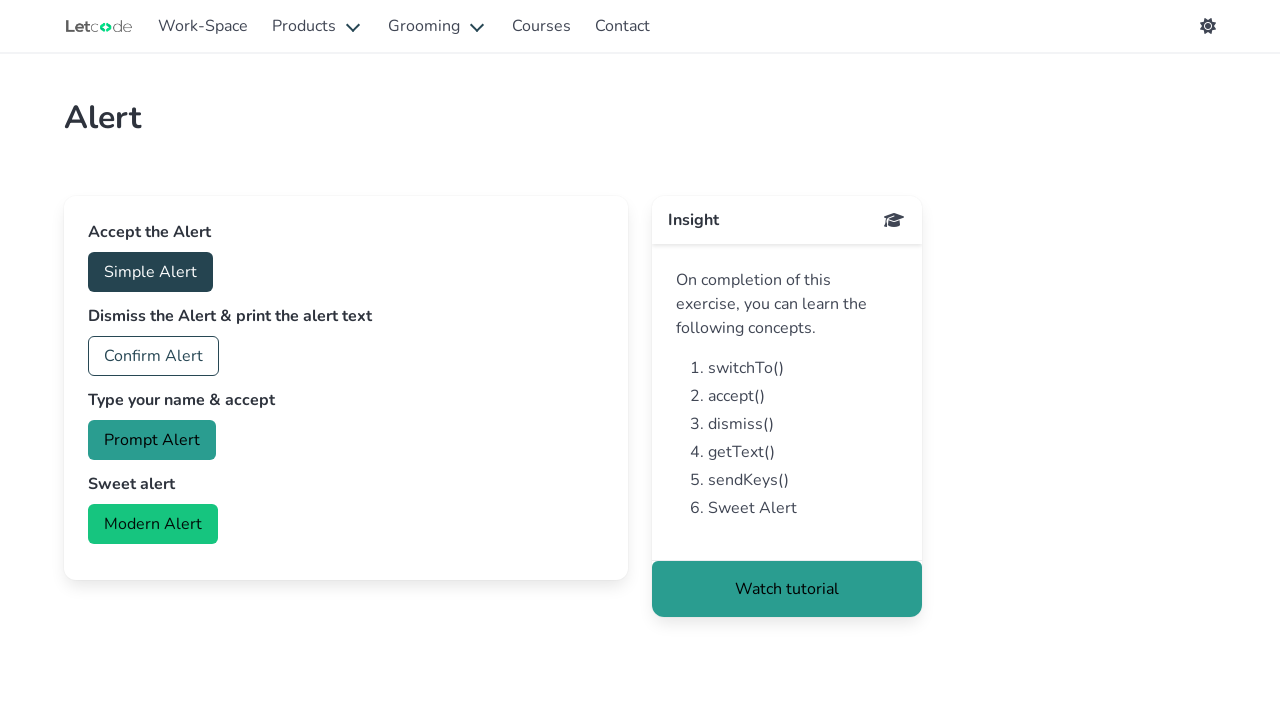

Set up dialog handler to accept simple alert
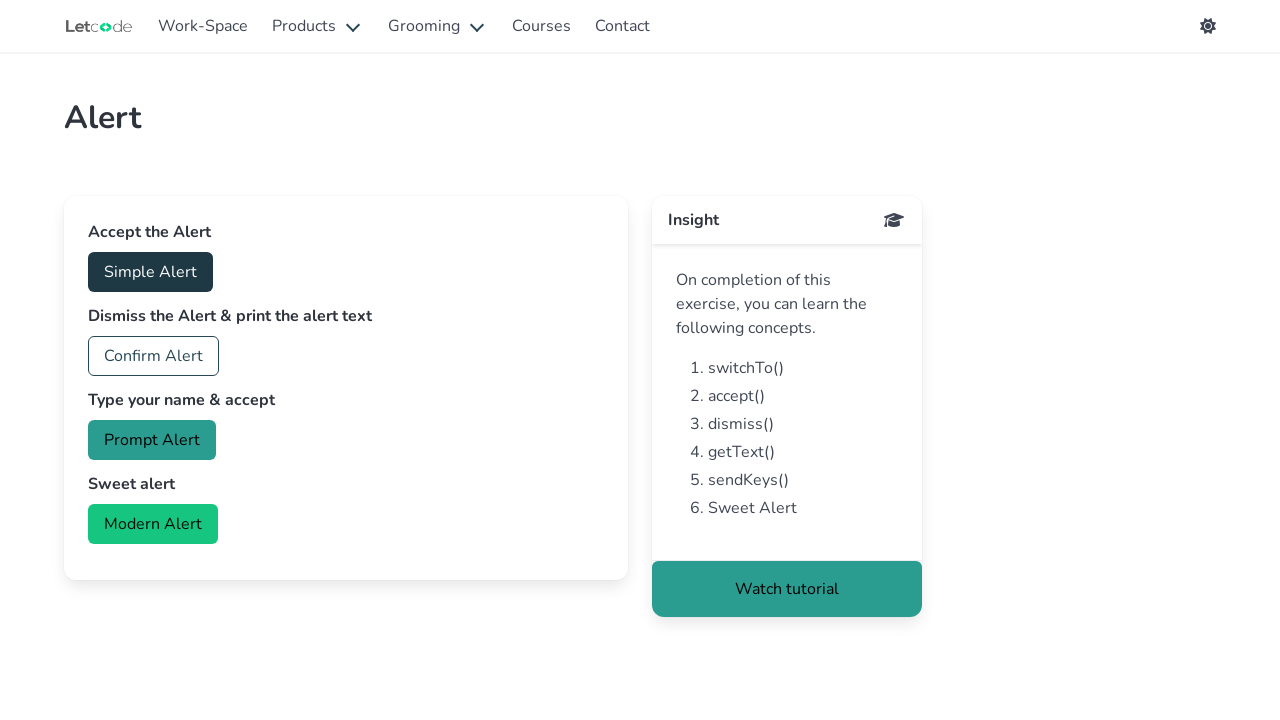

Waited for simple alert to be handled
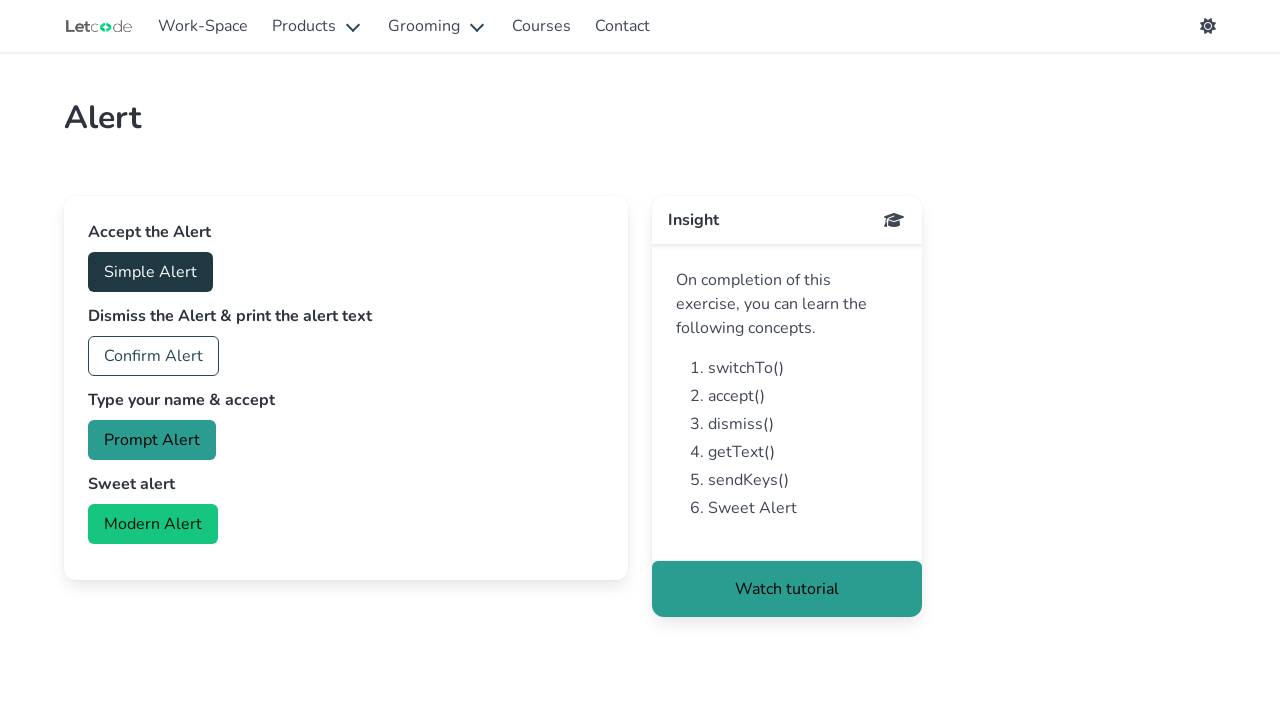

Clicked confirm button to trigger confirm dialog at (154, 356) on #confirm
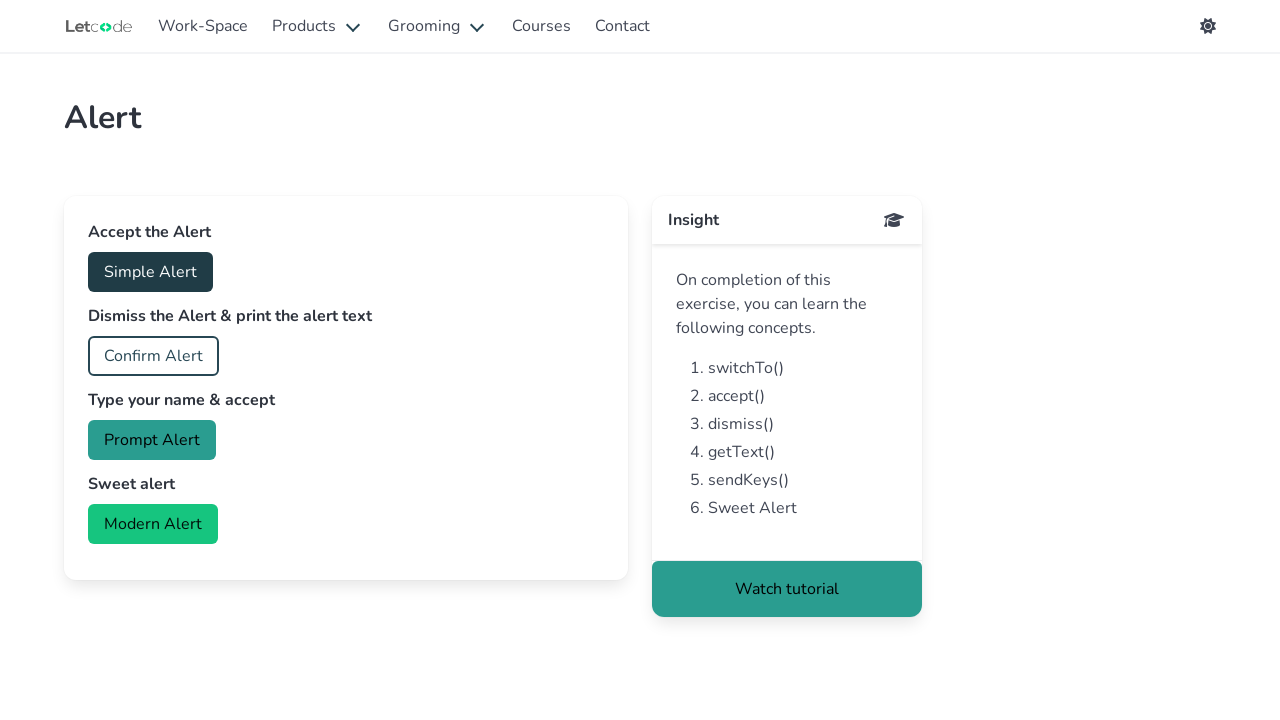

Waited for confirm dialog to be handled
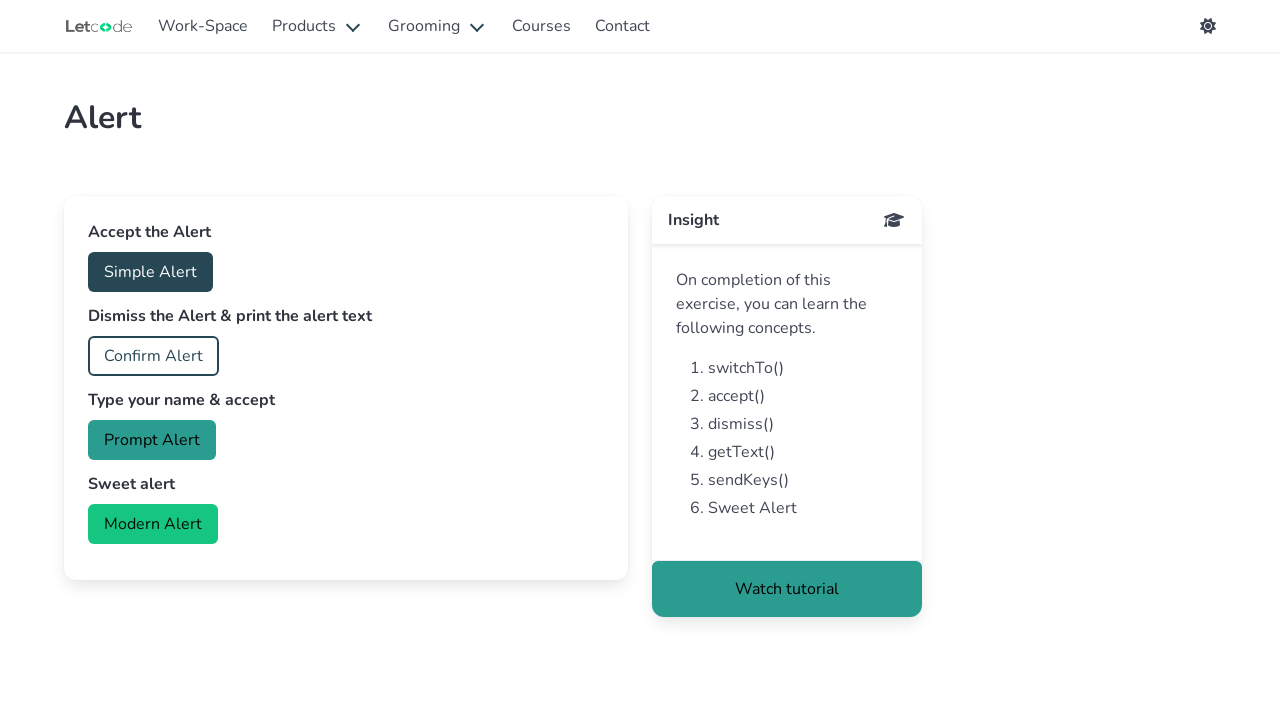

Set up dialog handler for prompt with text input
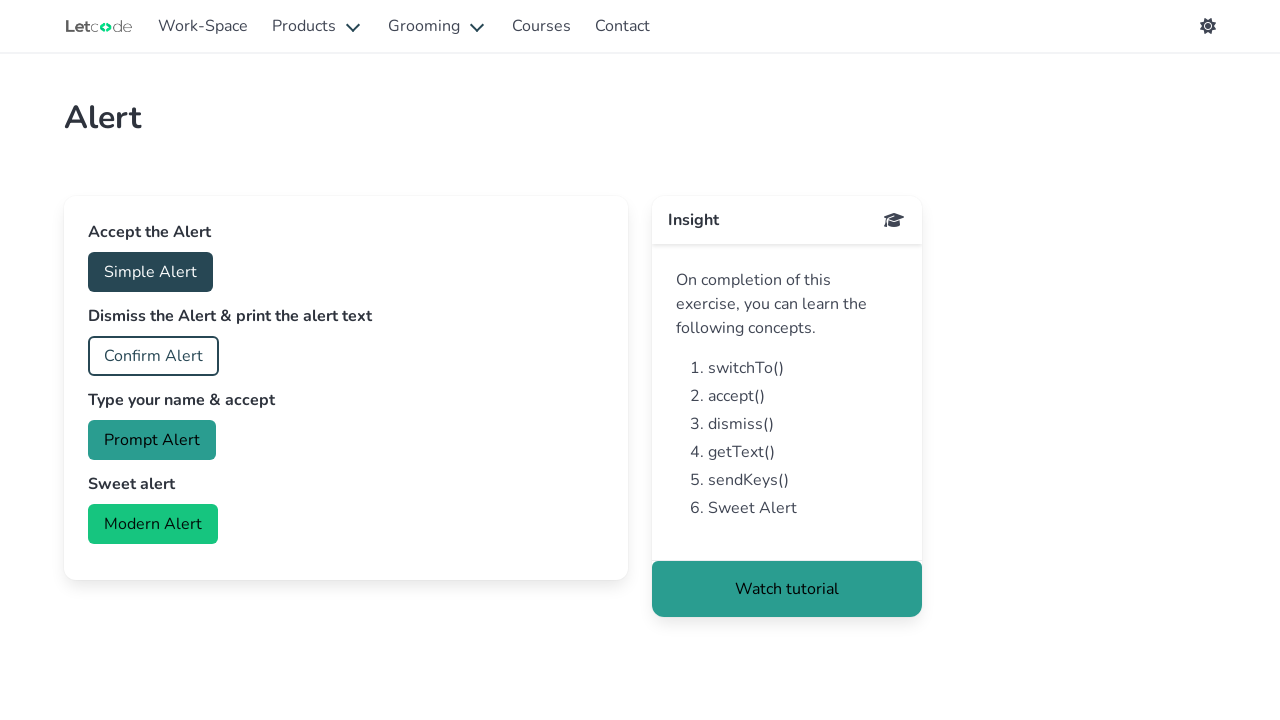

Clicked prompt button to trigger prompt dialog at (152, 440) on #prompt
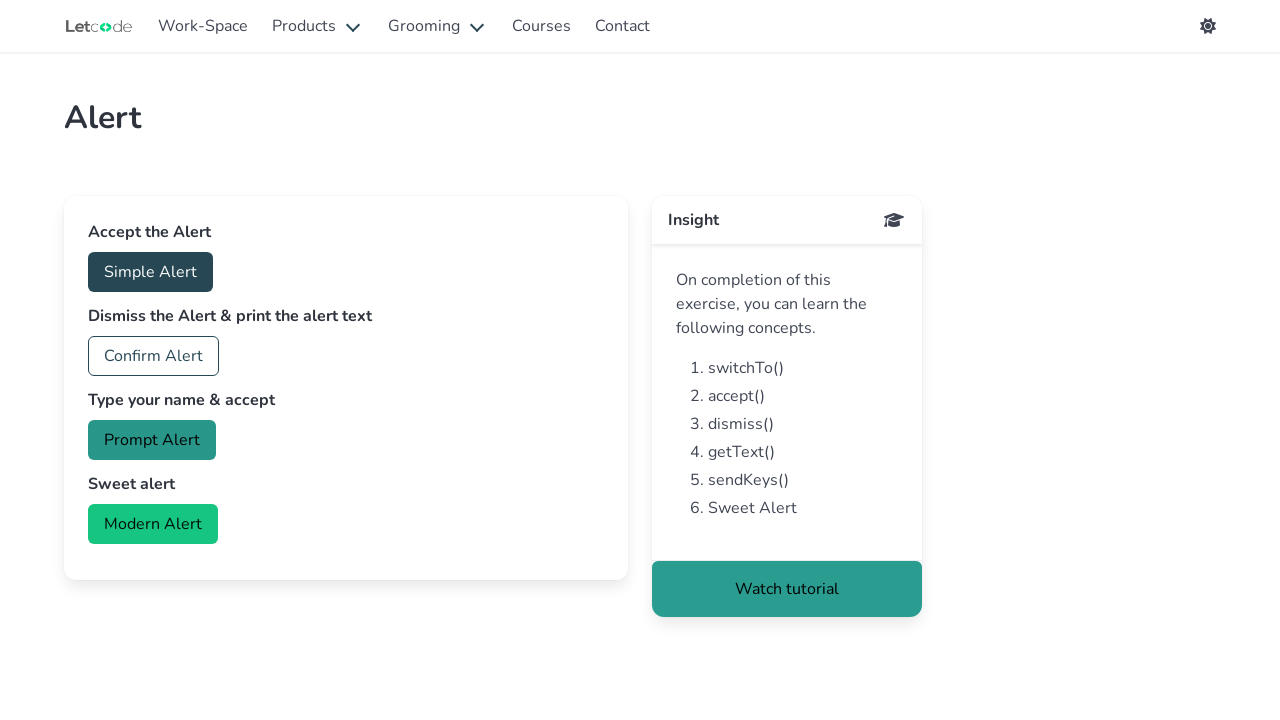

Waited for prompt dialog to be handled with text submission
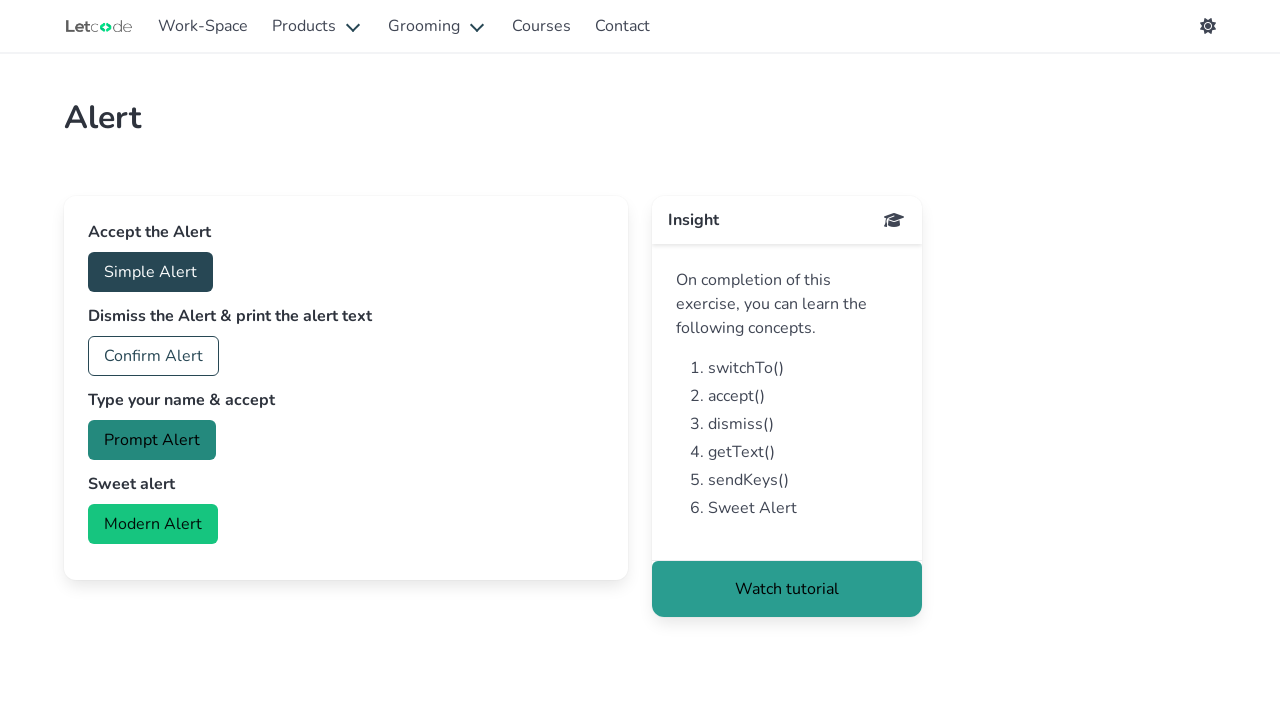

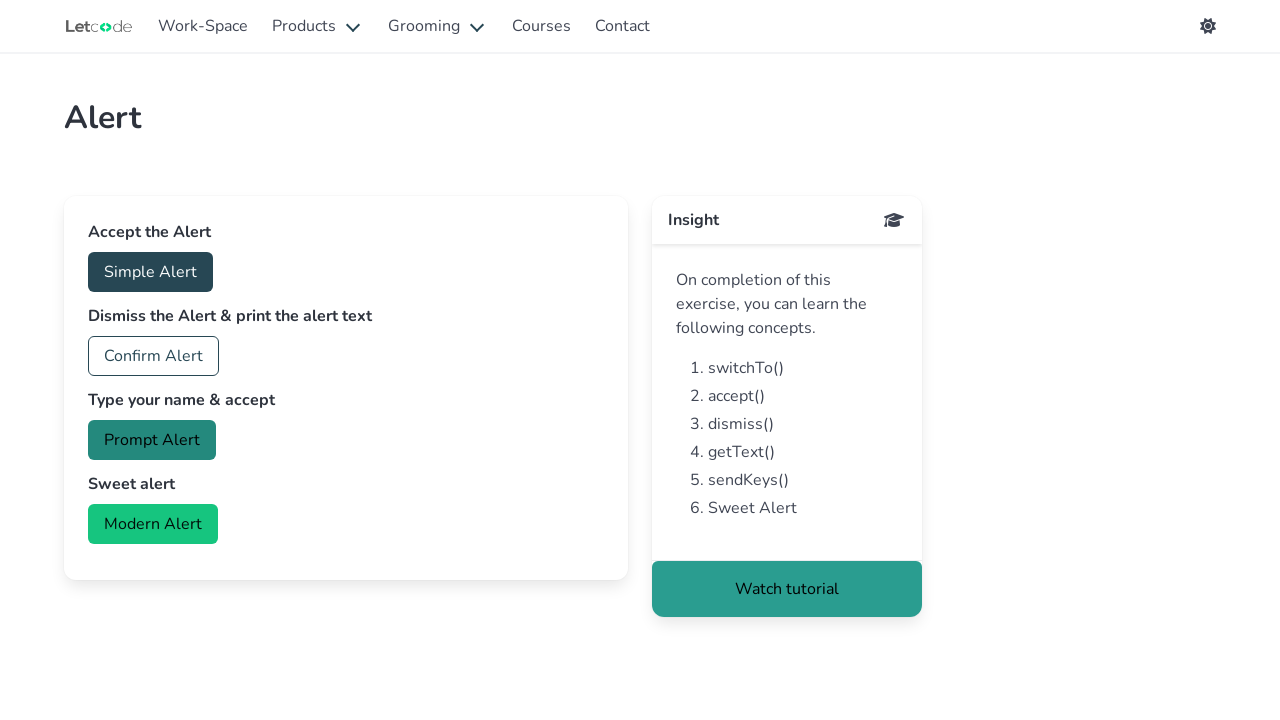